Tests unmarking todo items as complete by unchecking their checkboxes

Starting URL: https://demo.playwright.dev/todomvc

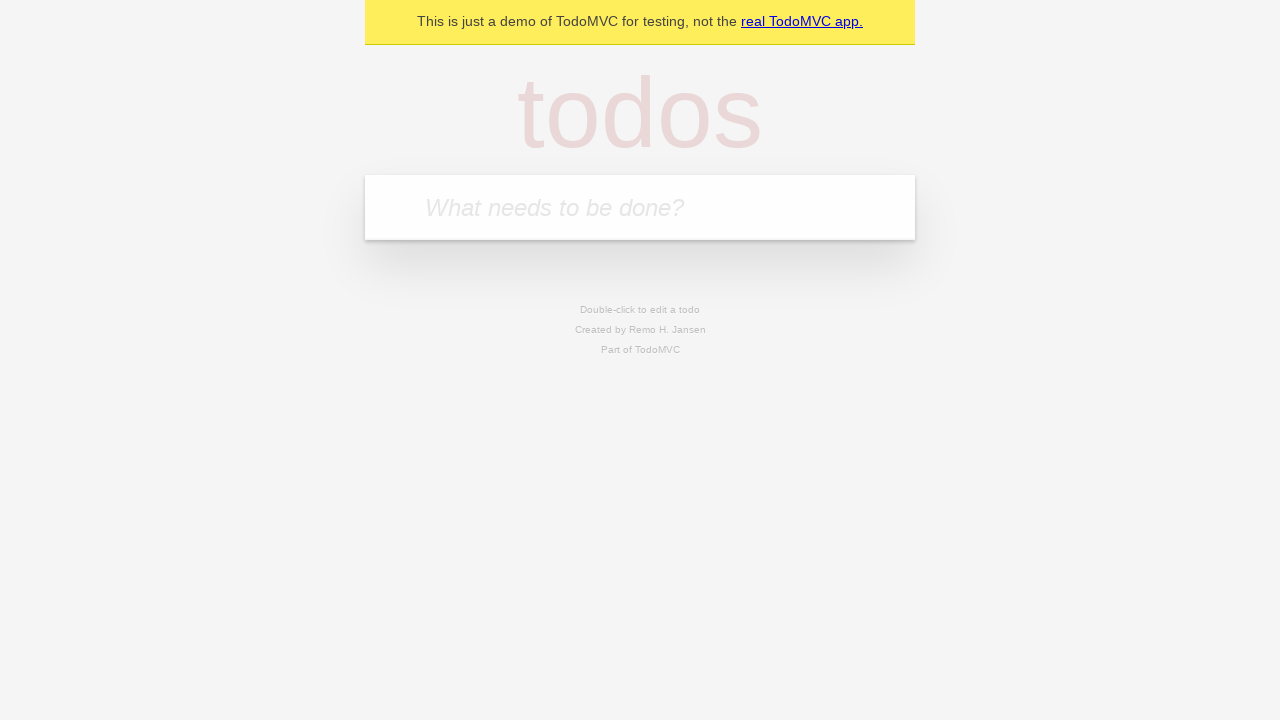

Filled input field with 'buy some cheese' on internal:attr=[placeholder="What needs to be done?"i]
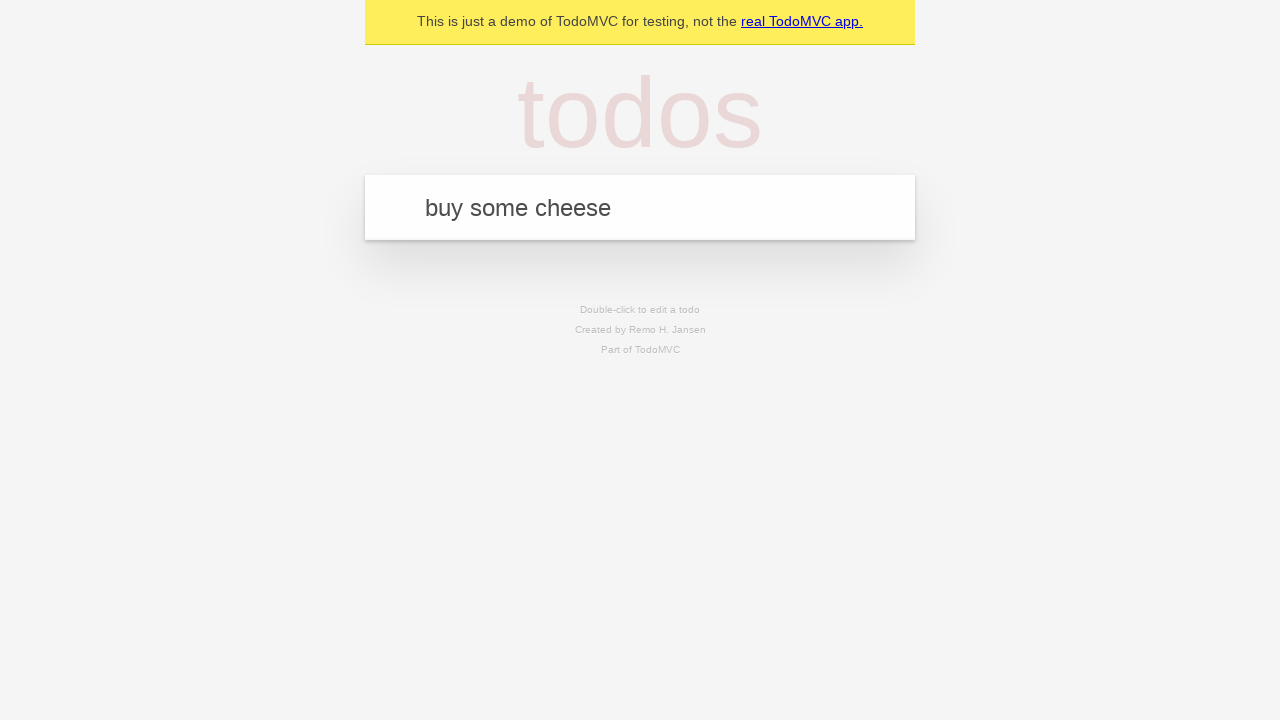

Pressed Enter to create first todo item on internal:attr=[placeholder="What needs to be done?"i]
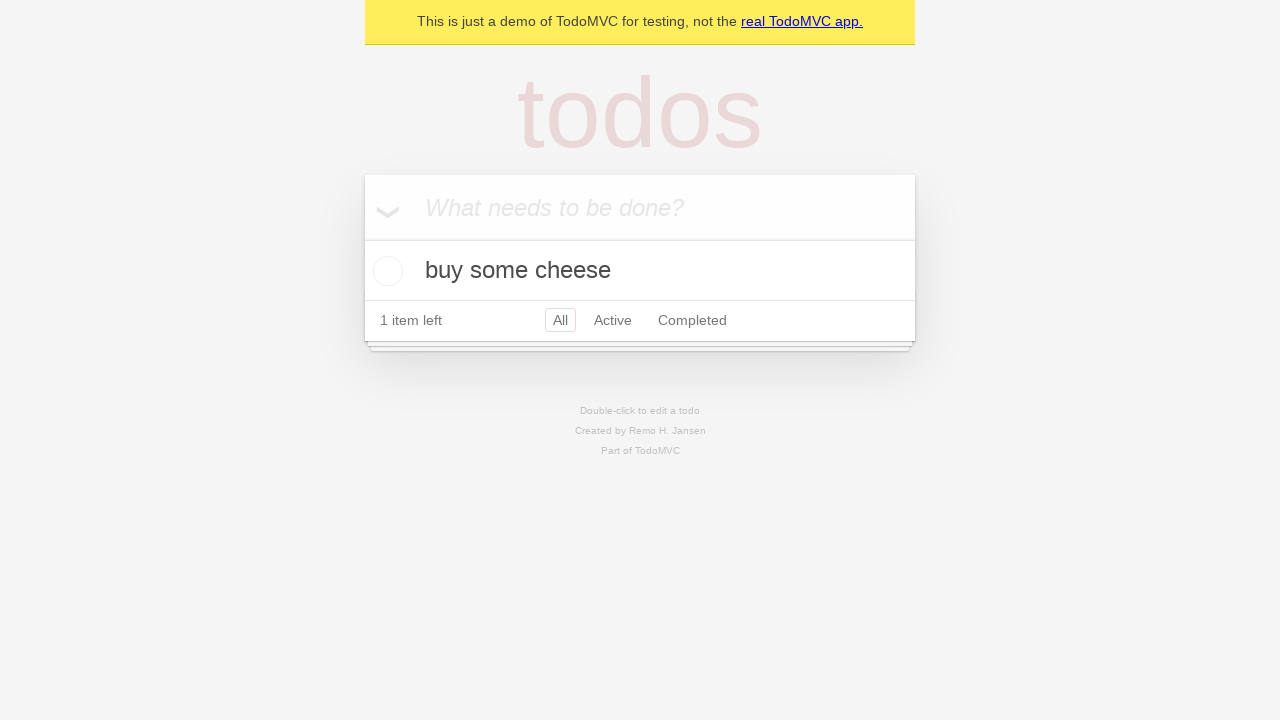

Filled input field with 'feed the cat' on internal:attr=[placeholder="What needs to be done?"i]
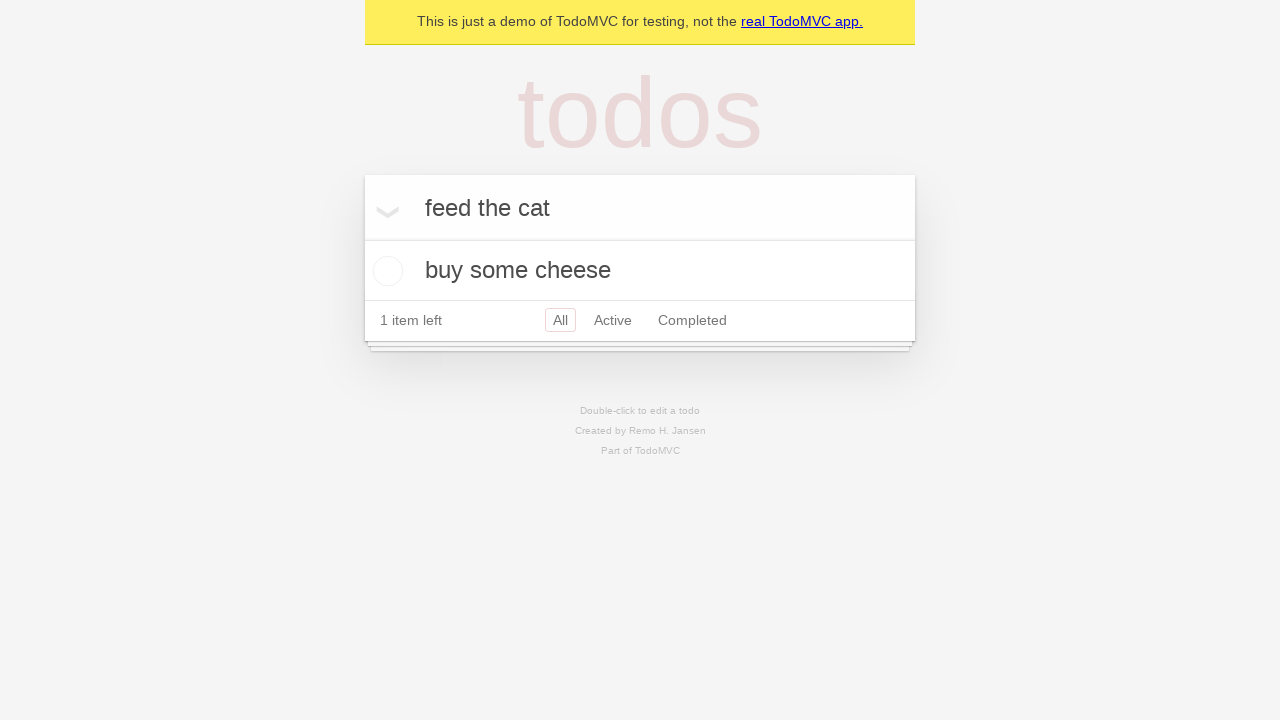

Pressed Enter to create second todo item on internal:attr=[placeholder="What needs to be done?"i]
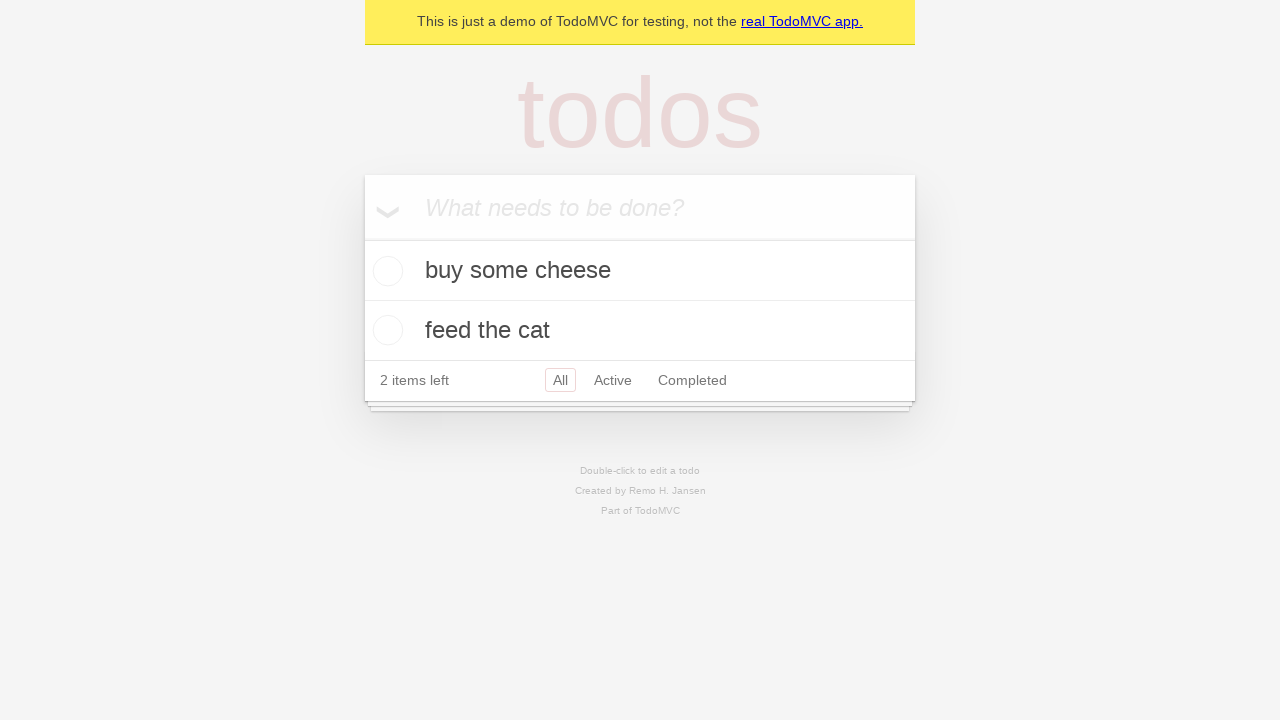

Checked checkbox for first todo item 'buy some cheese' at (385, 271) on internal:testid=[data-testid="todo-item"s] >> nth=0 >> internal:role=checkbox
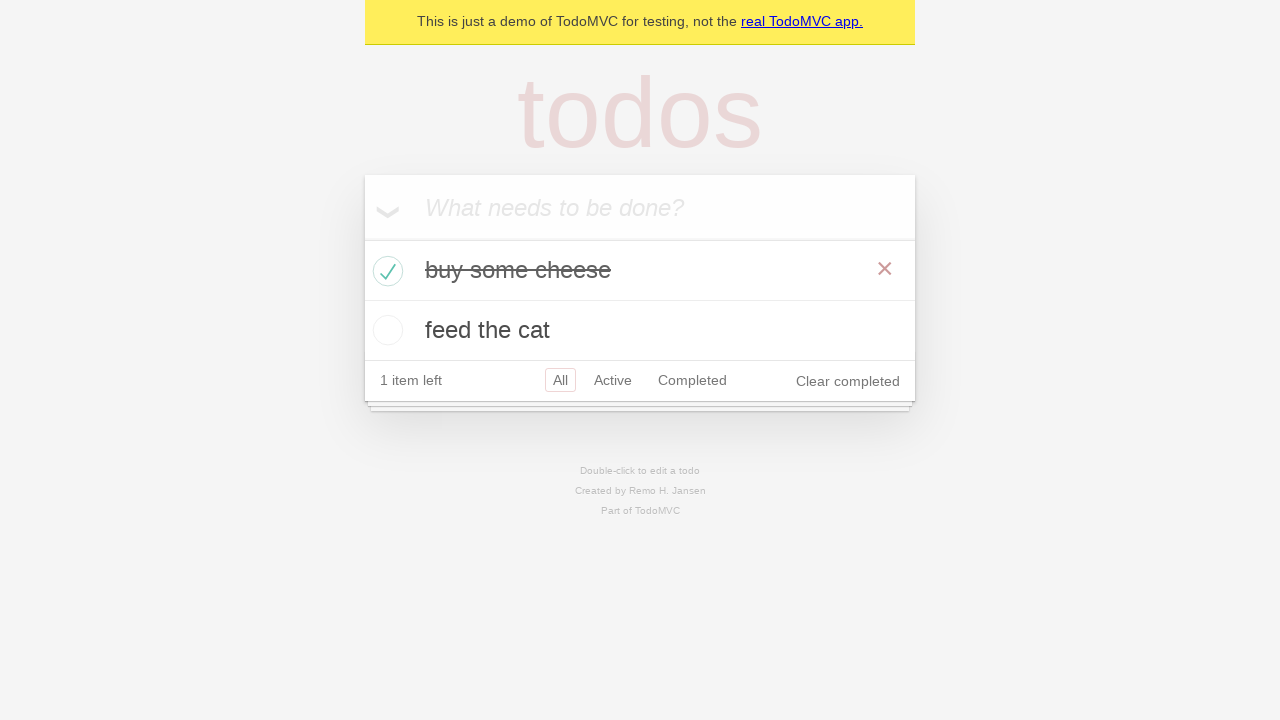

Unchecked checkbox for first todo item to mark as incomplete at (385, 271) on internal:testid=[data-testid="todo-item"s] >> nth=0 >> internal:role=checkbox
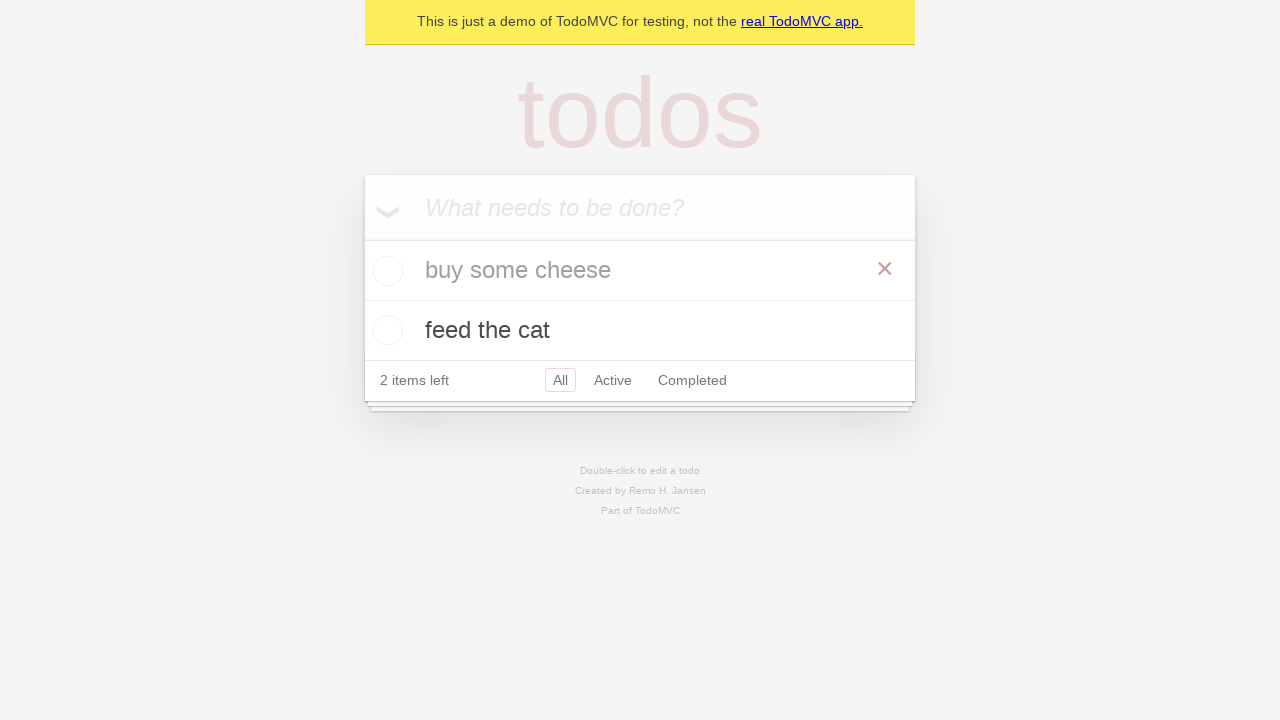

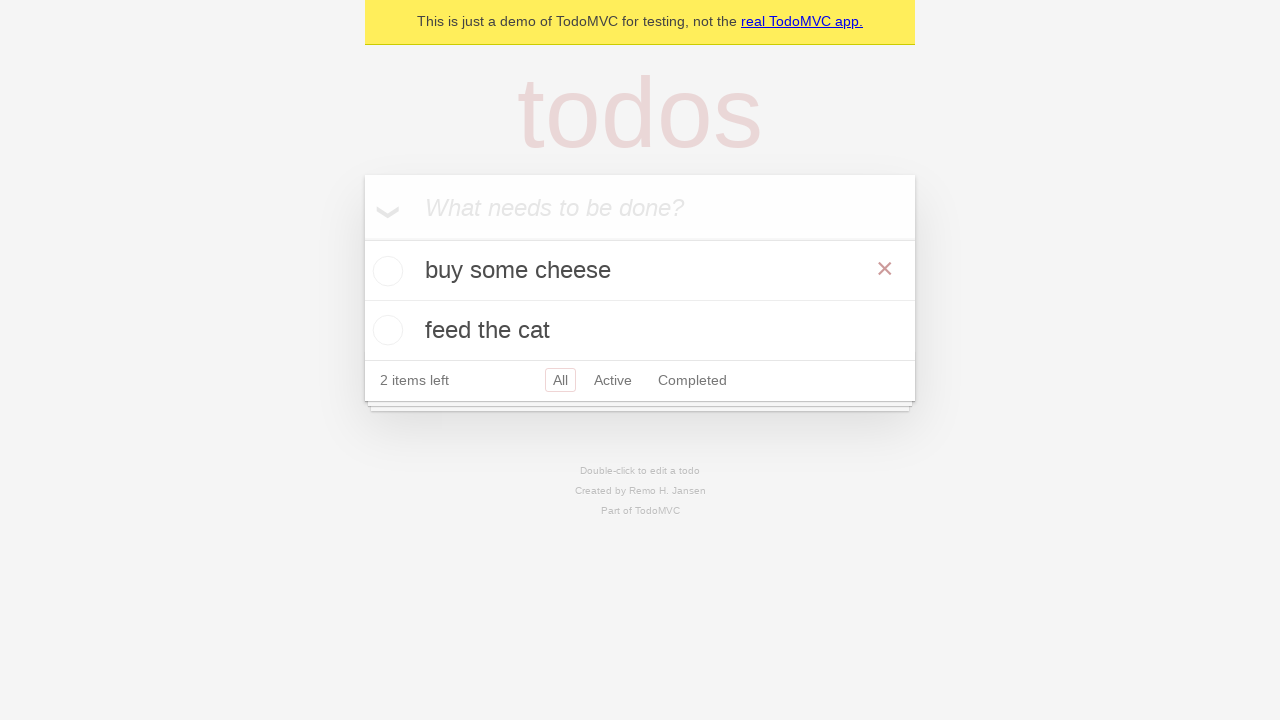